Clicks an input-styled button and verifies the result message displays correctly

Starting URL: https://test-with-me-app.vercel.app/learning/web-elements/elements/button

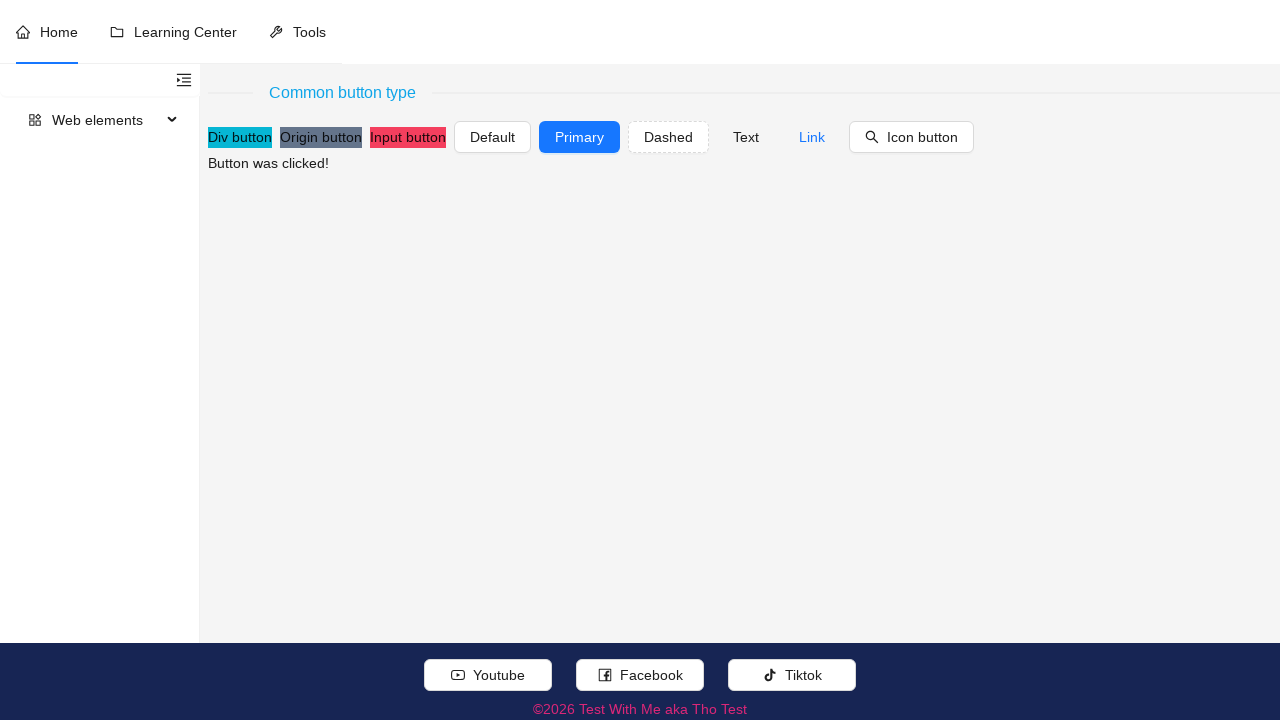

Clicked the input-styled button at (408, 137) on xpath=//input[@value[normalize-space()='Input button']]
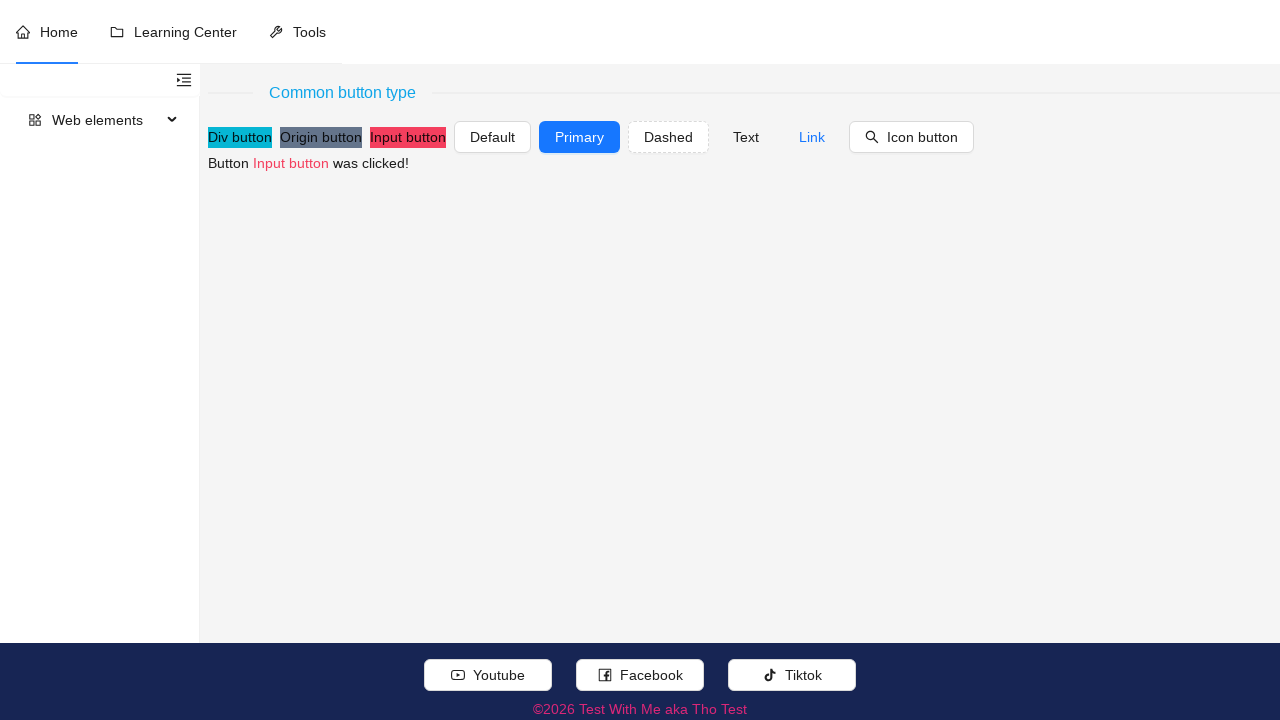

Located the result message div
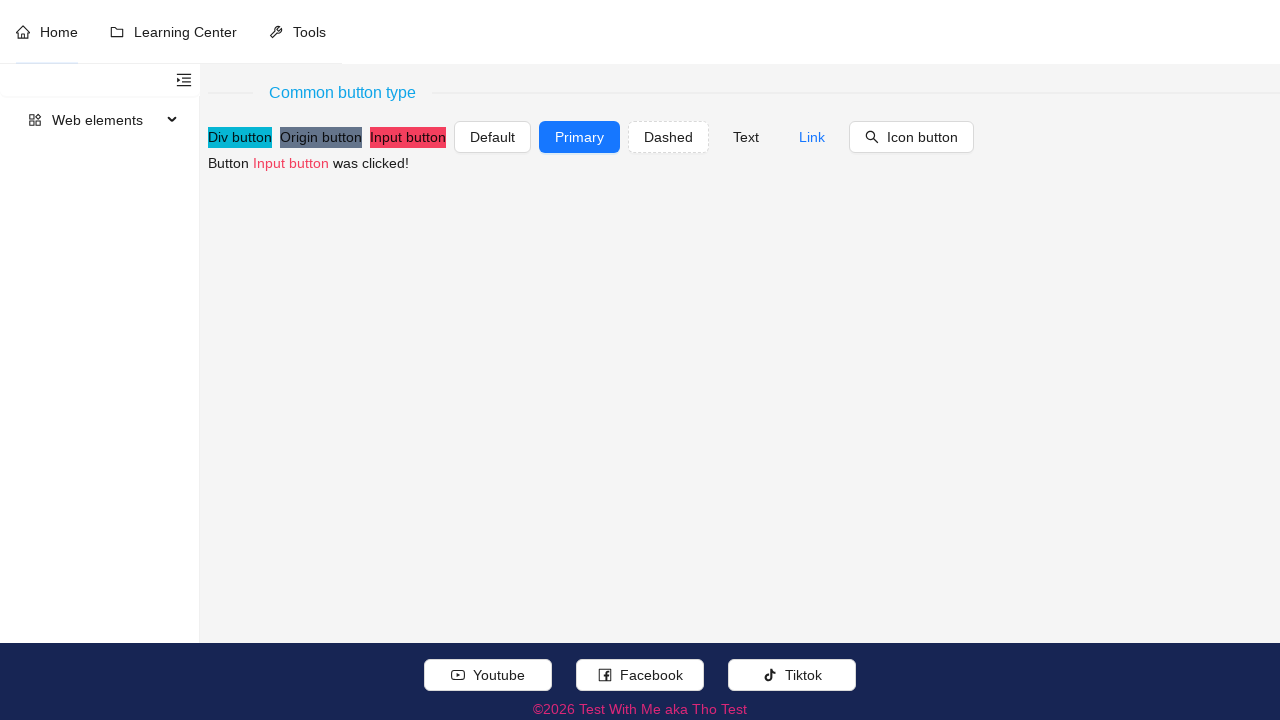

Verified that result message displays 'Button Input button was clicked!'
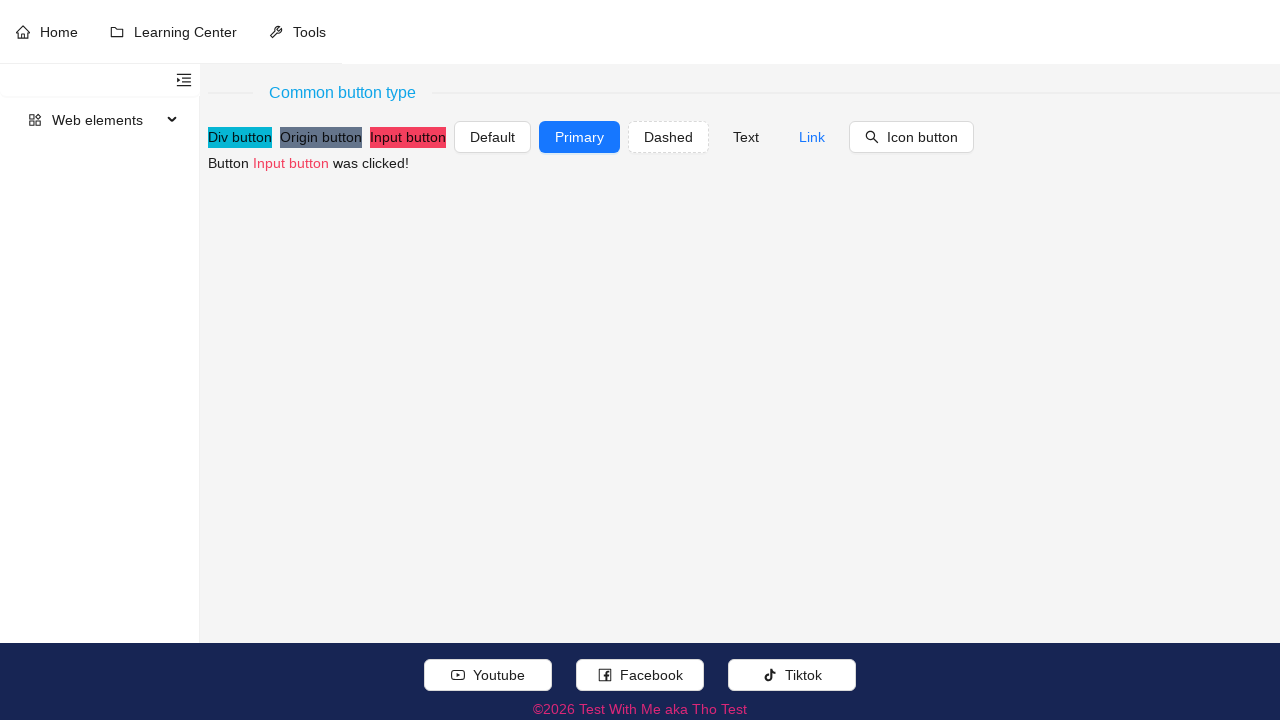

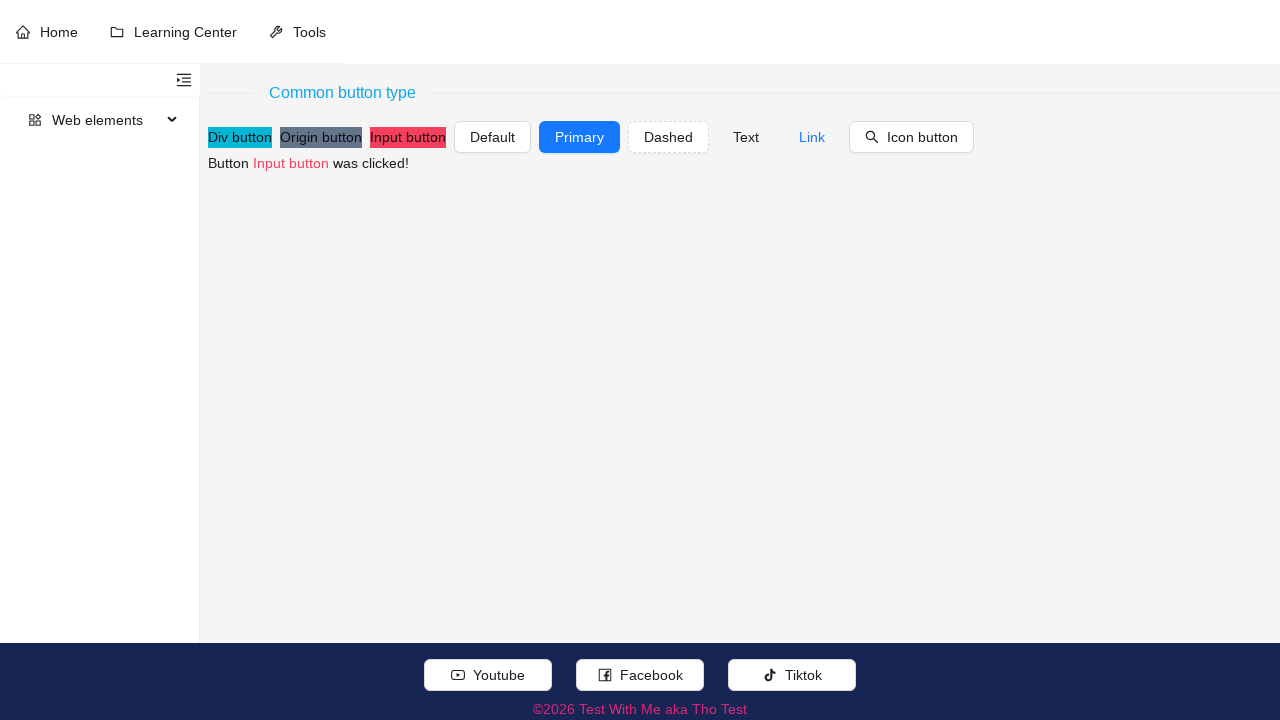